Tests handling of confirmation alert boxes by clicking buttons to trigger an alert, accepting it, and verifying the result message

Starting URL: https://demo.automationtesting.in/Alerts.html

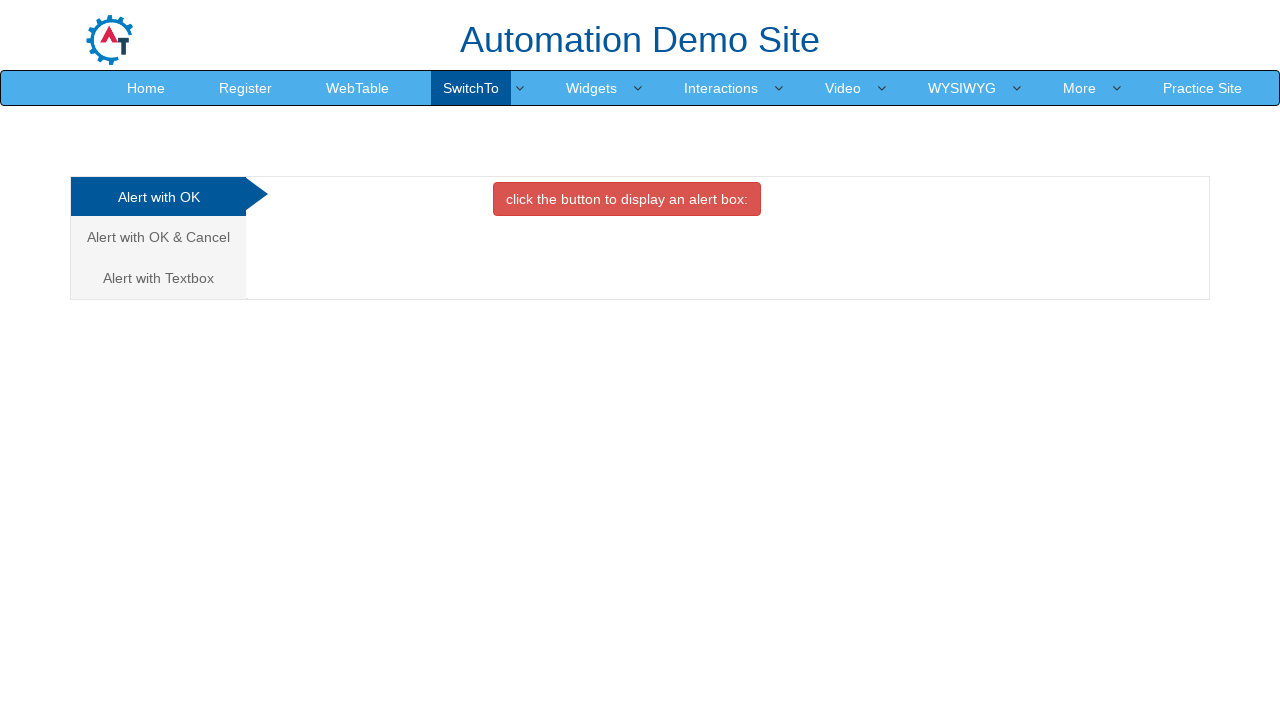

Clicked on 'Alert with OK & Cancel' tab at (158, 237) on text=Alert with OK & Cancel
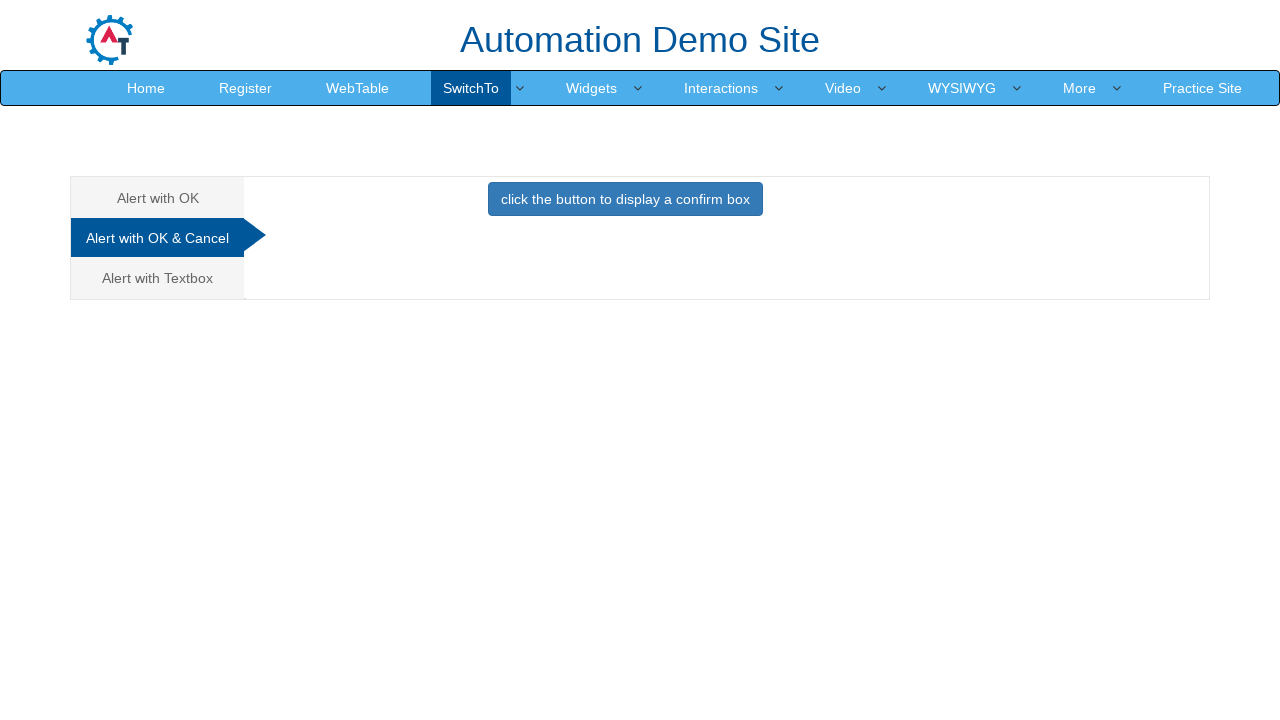

Clicked button to display confirmation box at (625, 199) on text=click the button to display a confirm box
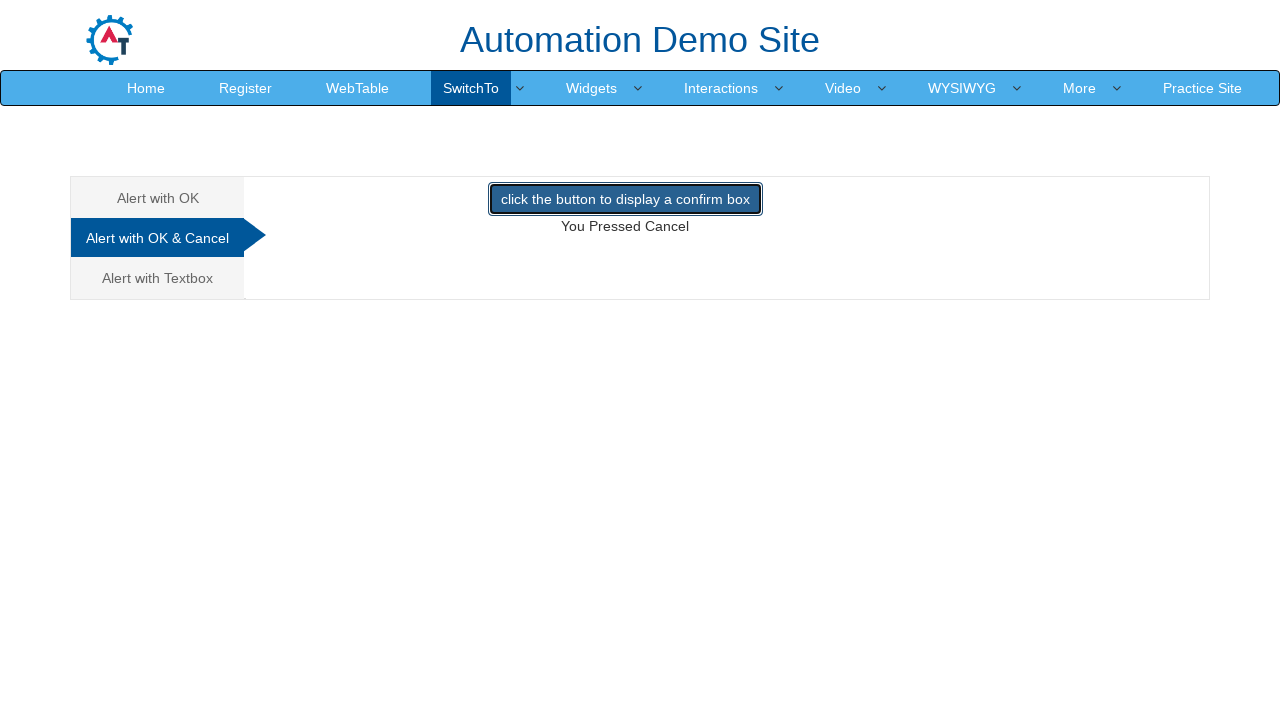

Registered dialog handler to accept alerts
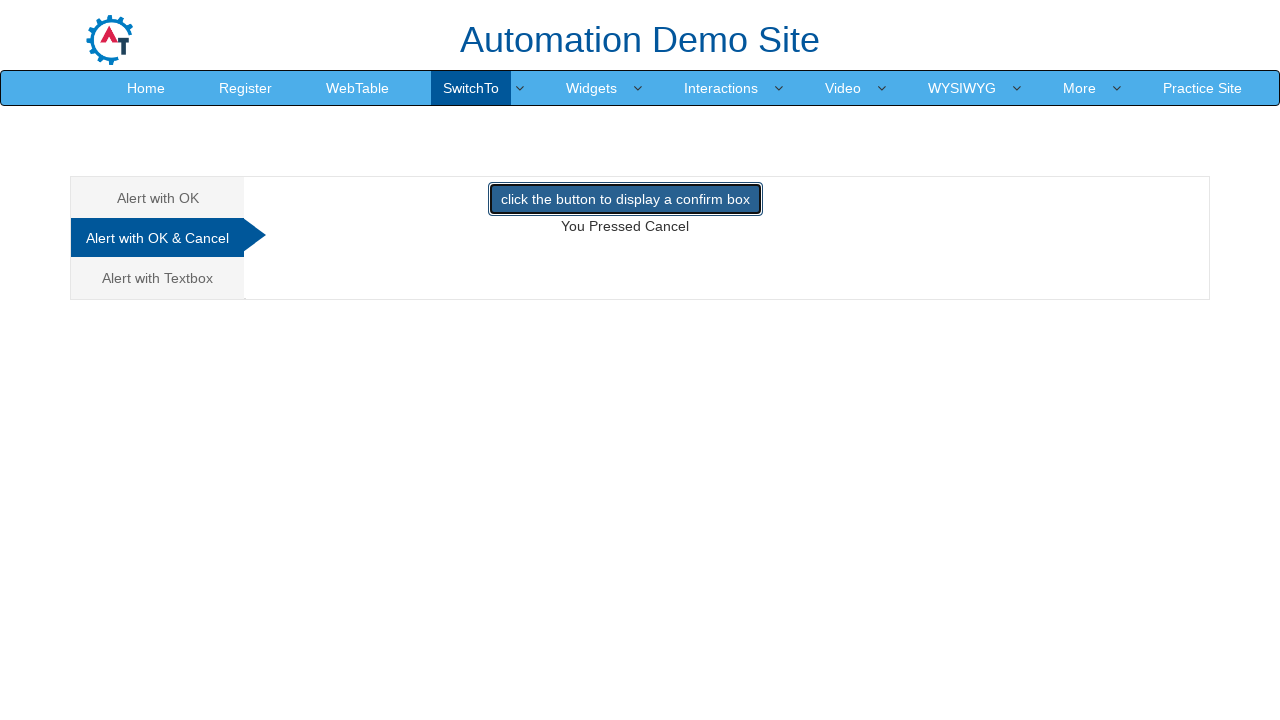

Clicked button to trigger confirmation alert at (625, 199) on text=click the button to display a confirm box
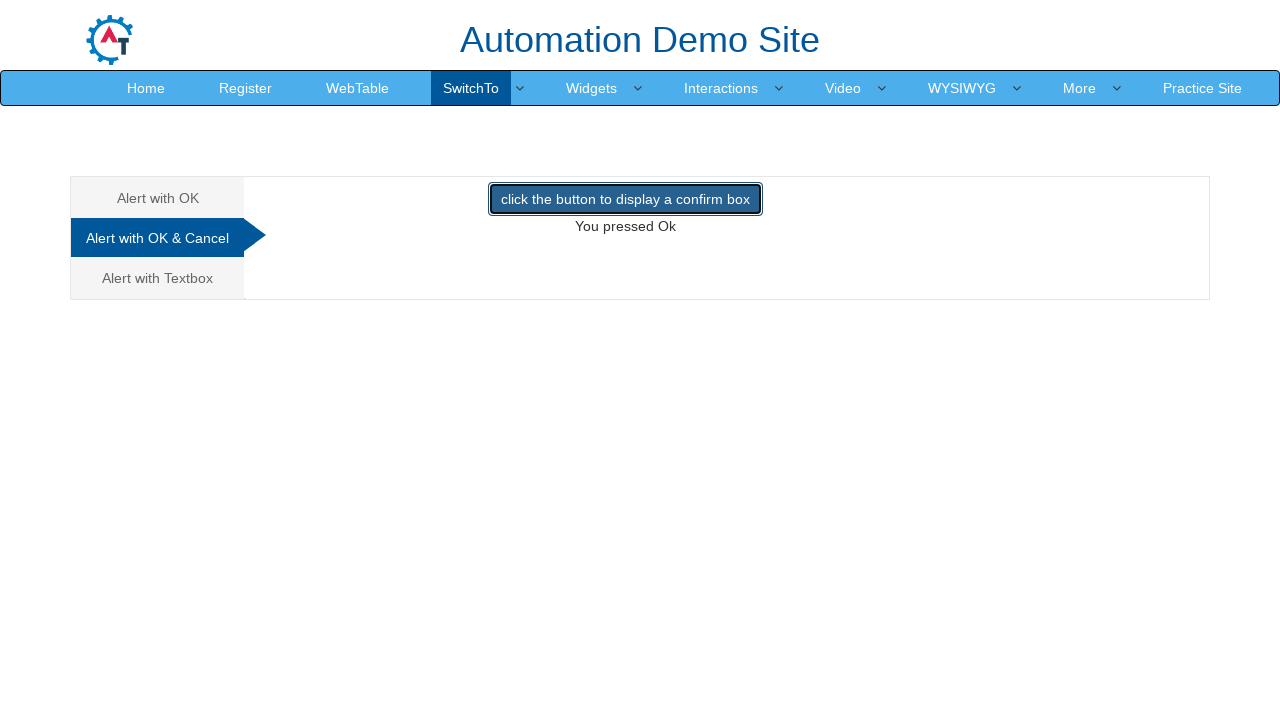

Verified success message 'You pressed Ok' appeared
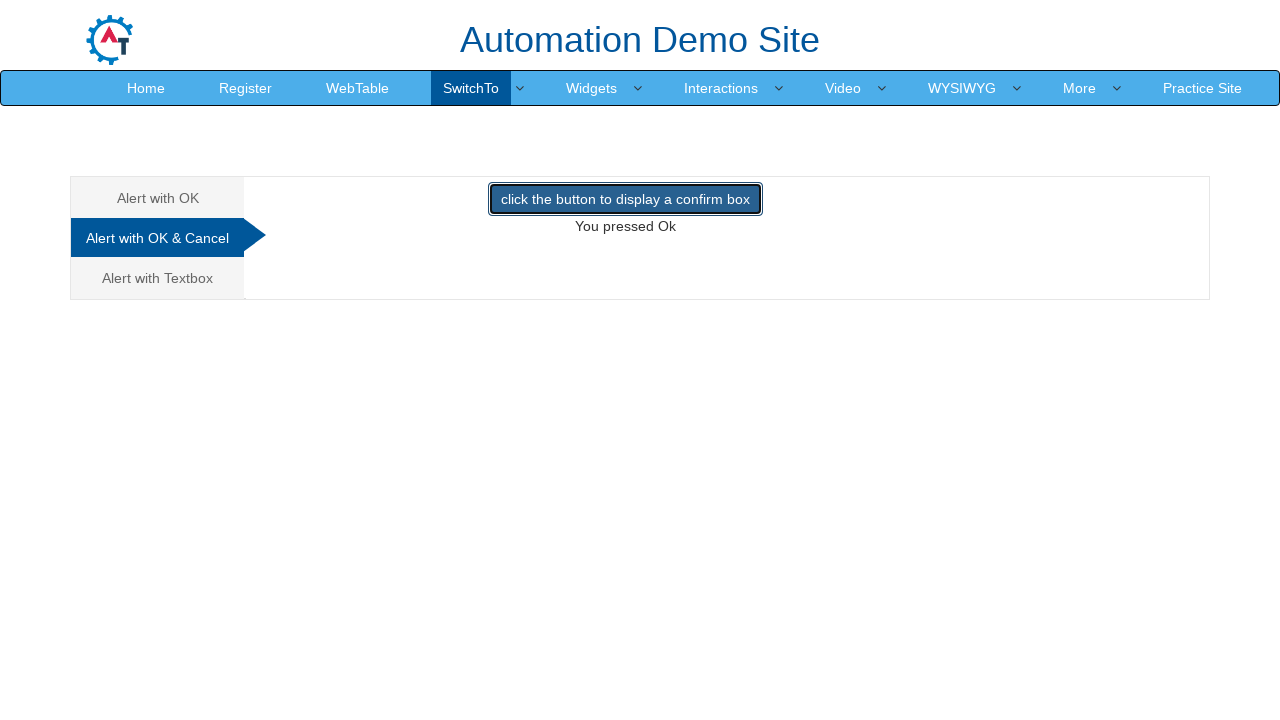

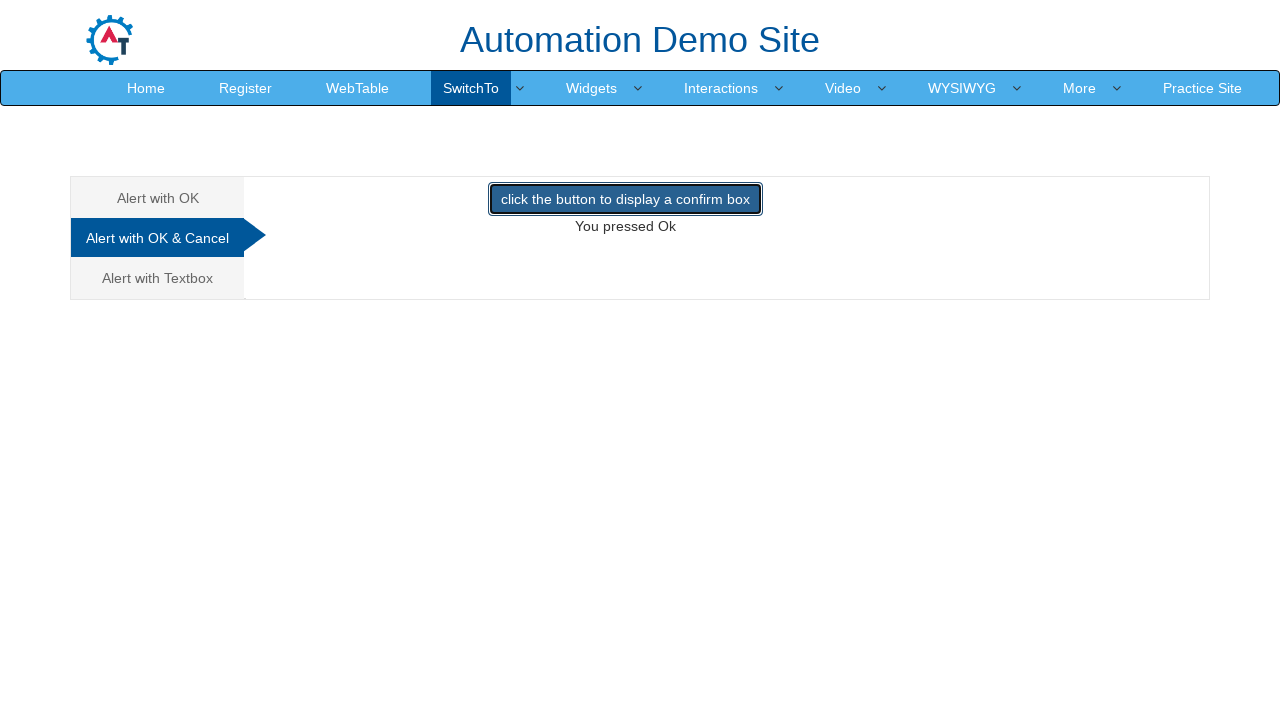